Tests drag and drop functionality by dragging three colored circles (red, green, blue) to a target destination area on a practice automation website.

Starting URL: https://practice.expandtesting.com/drag-and-drop-circles

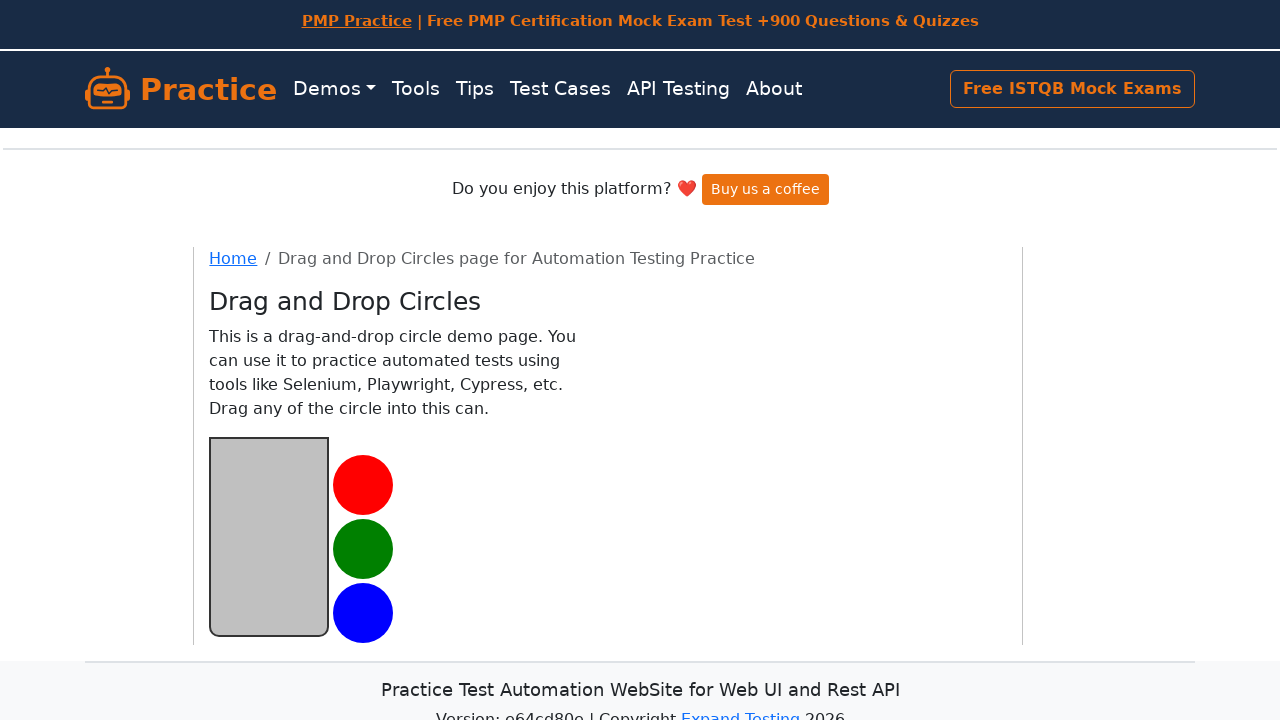

Scrolled to make drag and drop area visible
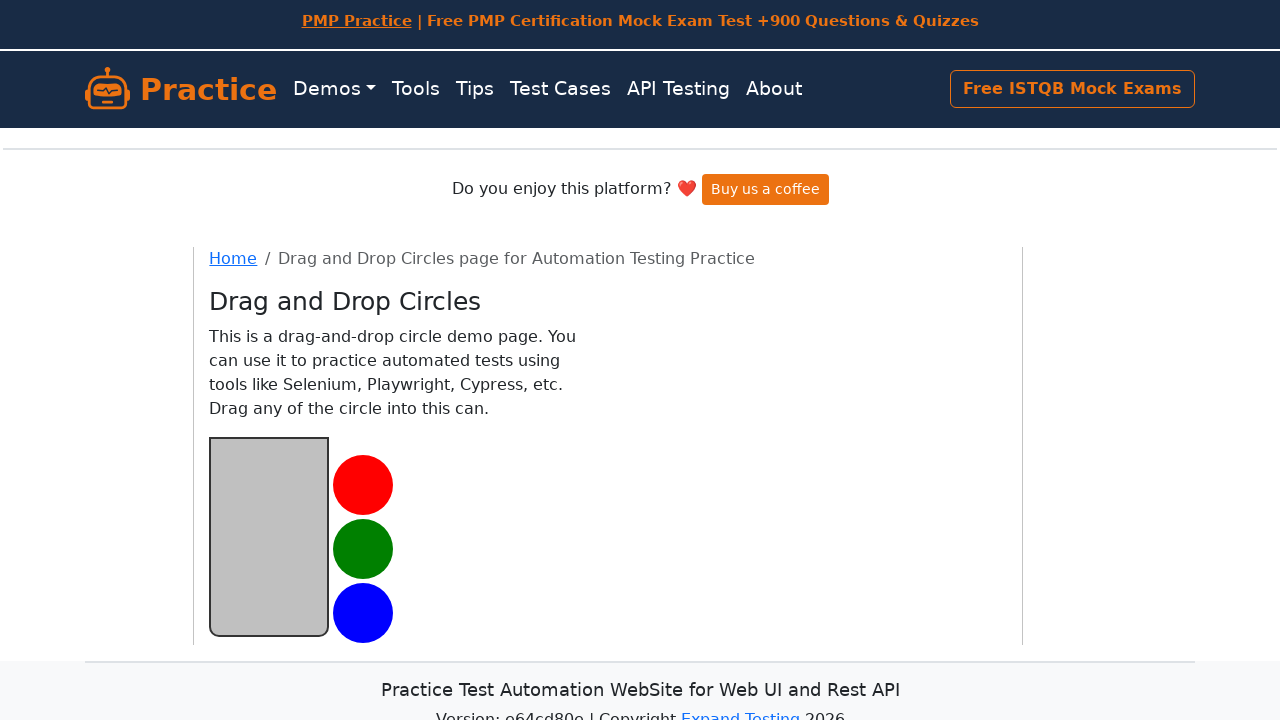

Located red circle element
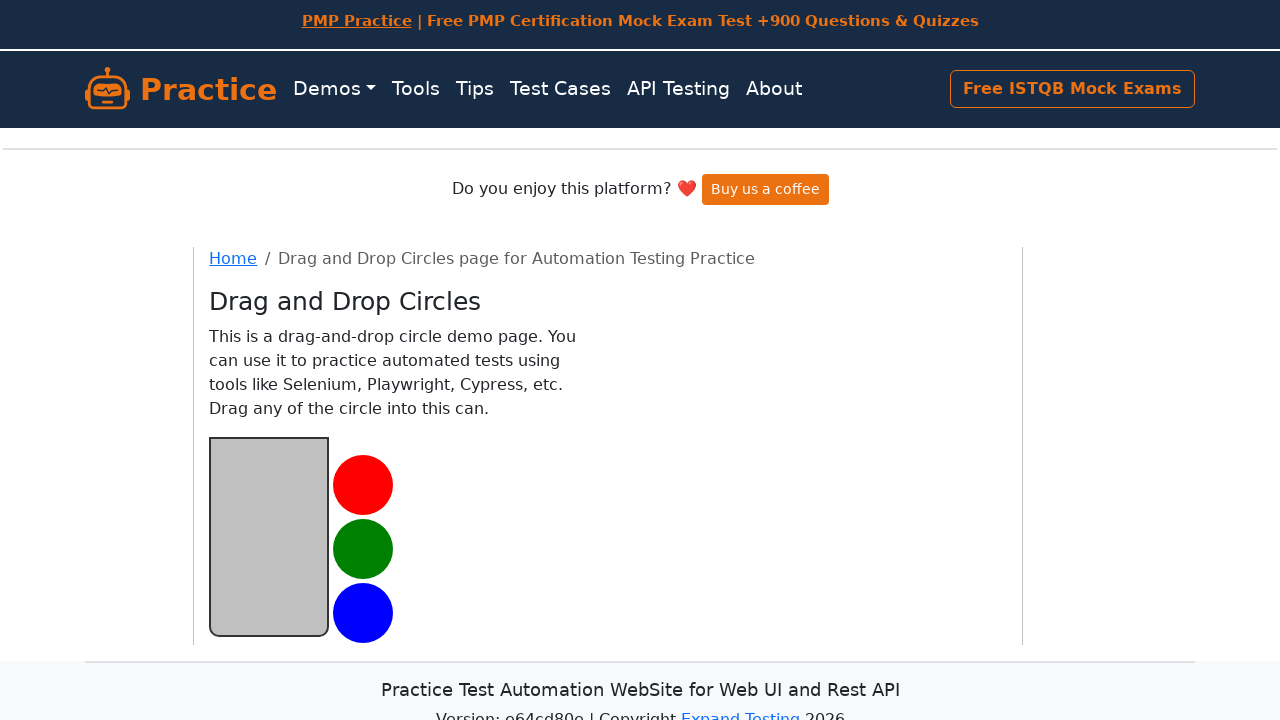

Located green circle element
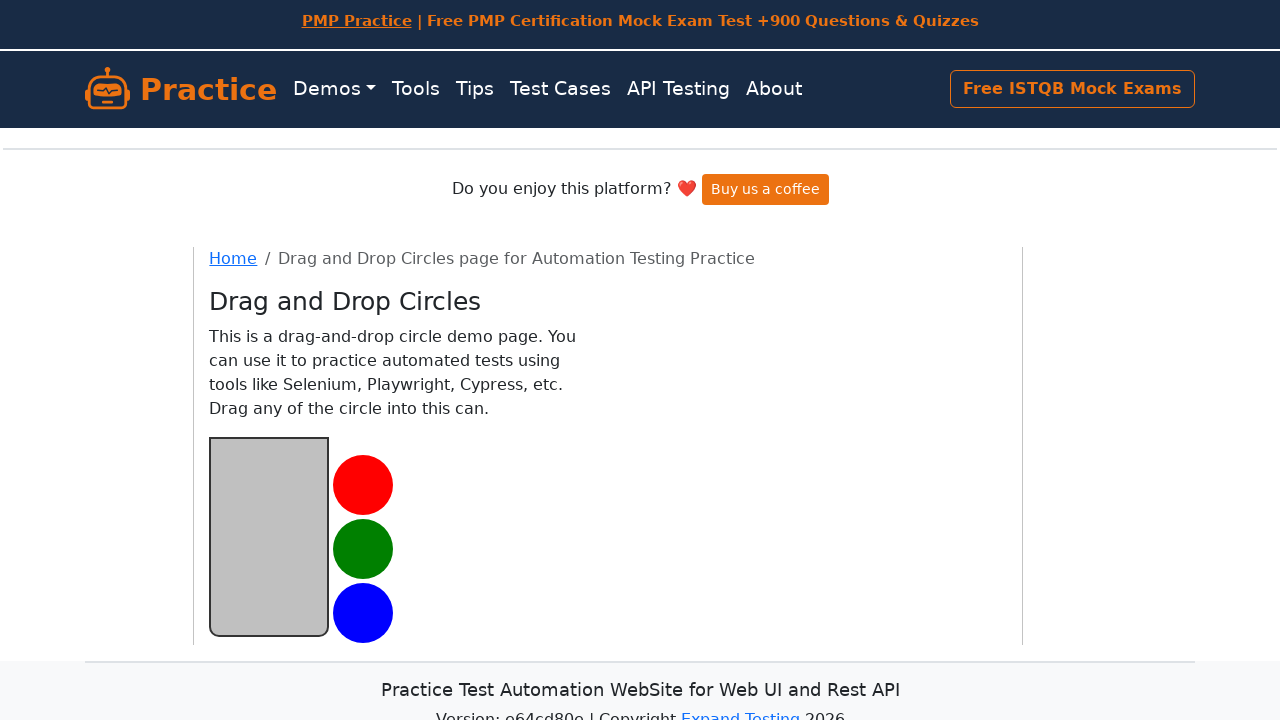

Located blue circle element
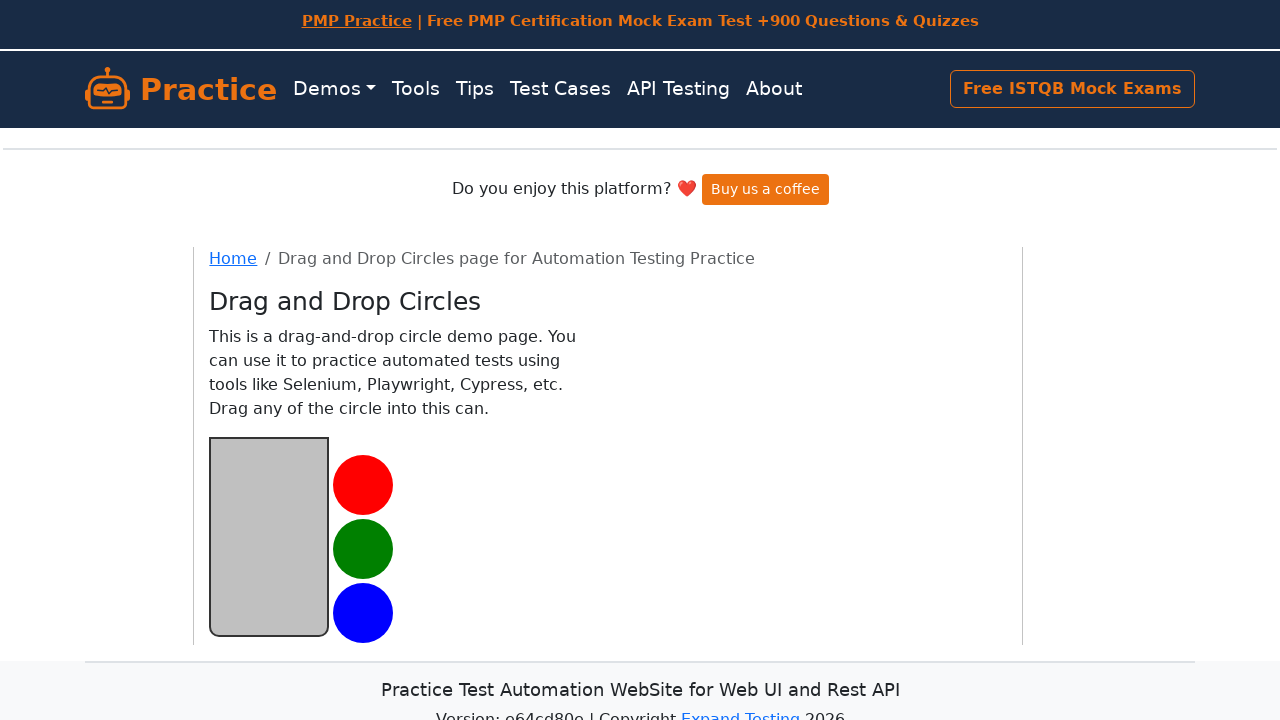

Located target destination area
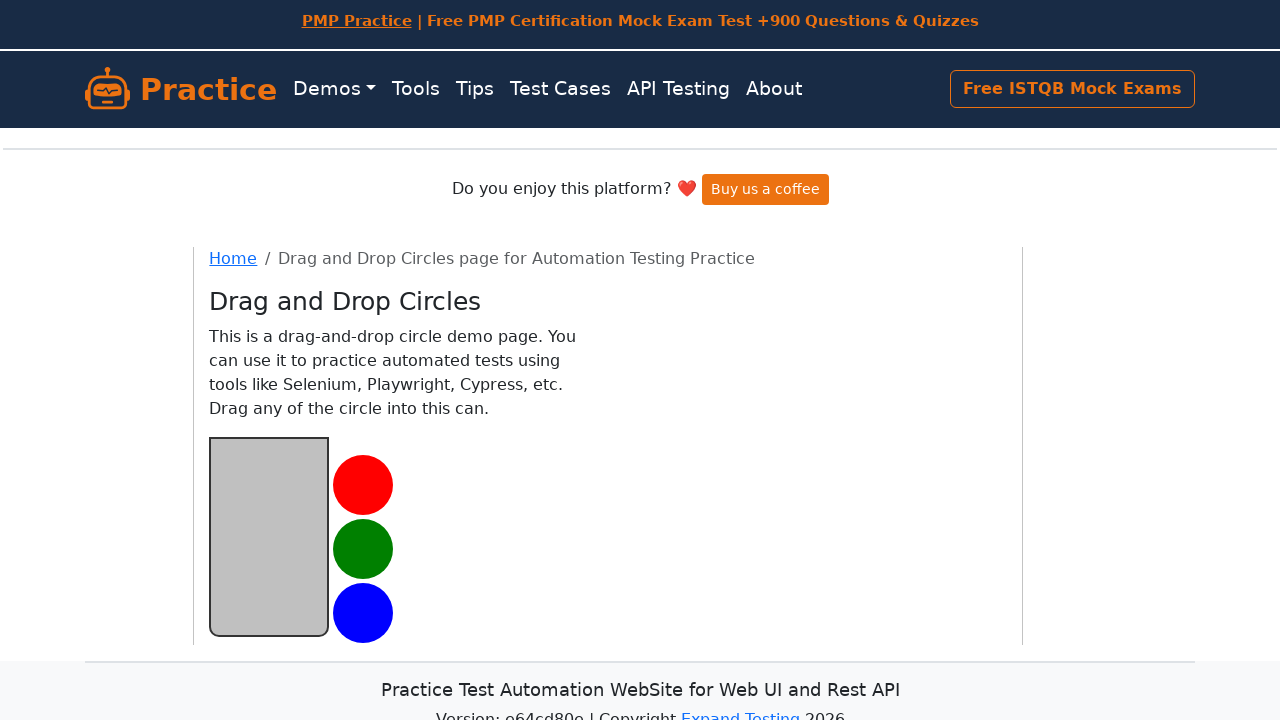

Dragged red circle to target destination at (269, 536)
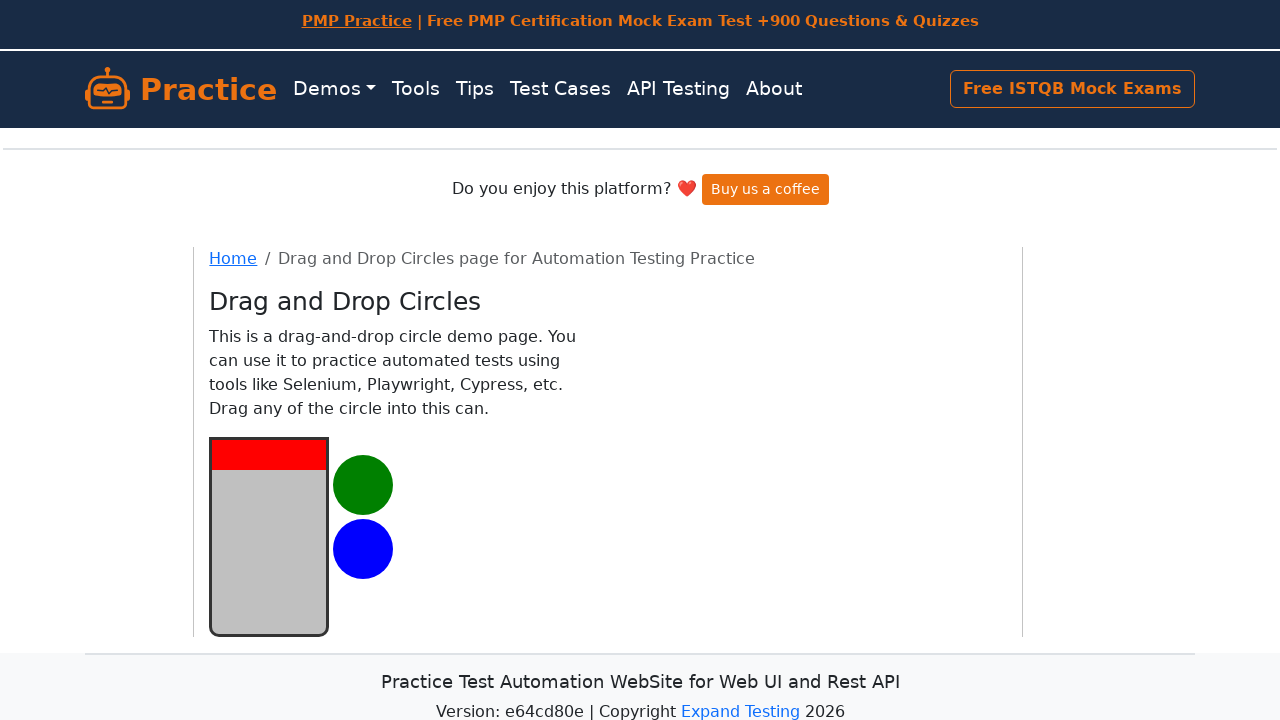

Waited 1 second after dragging red circle
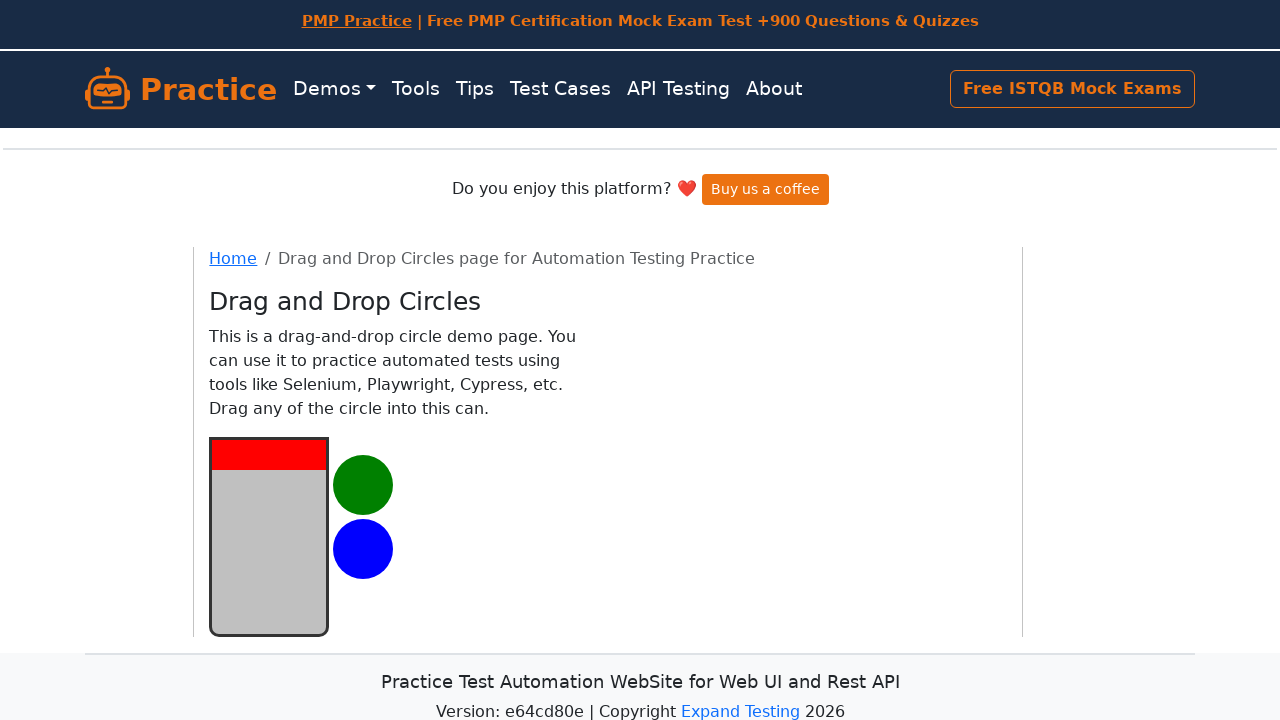

Dragged green circle to target destination at (269, 536)
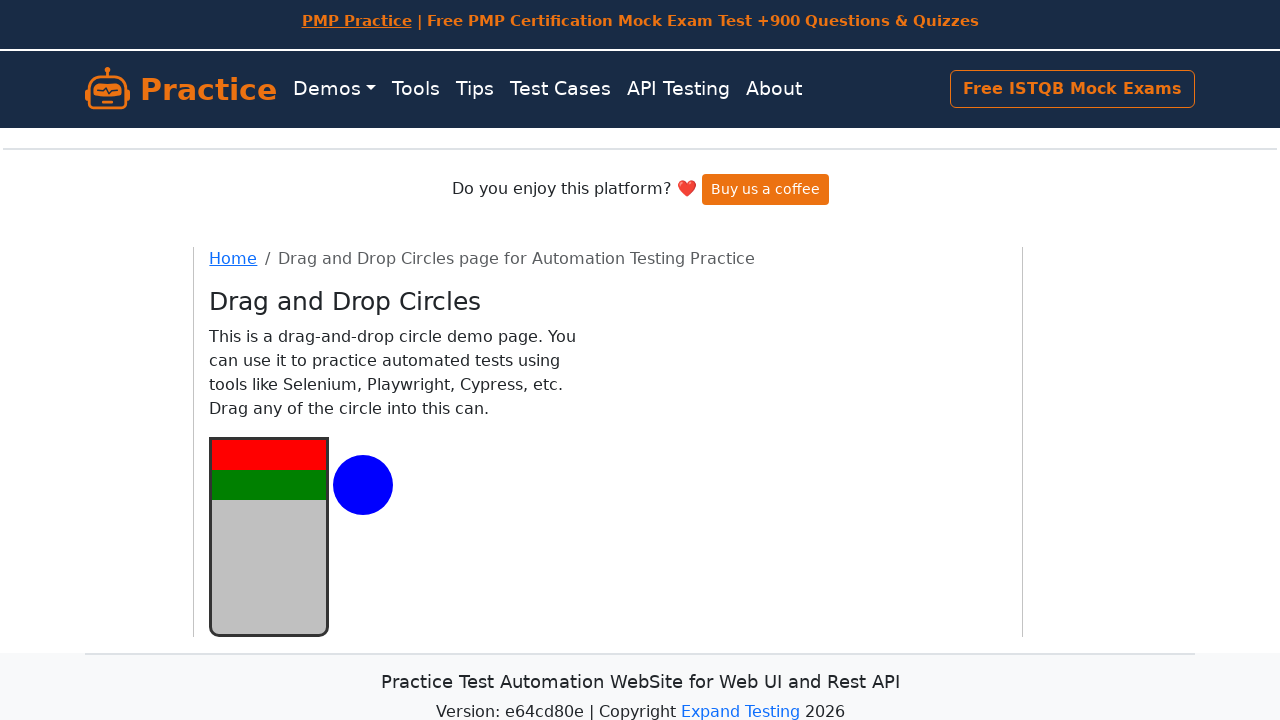

Waited 1 second after dragging green circle
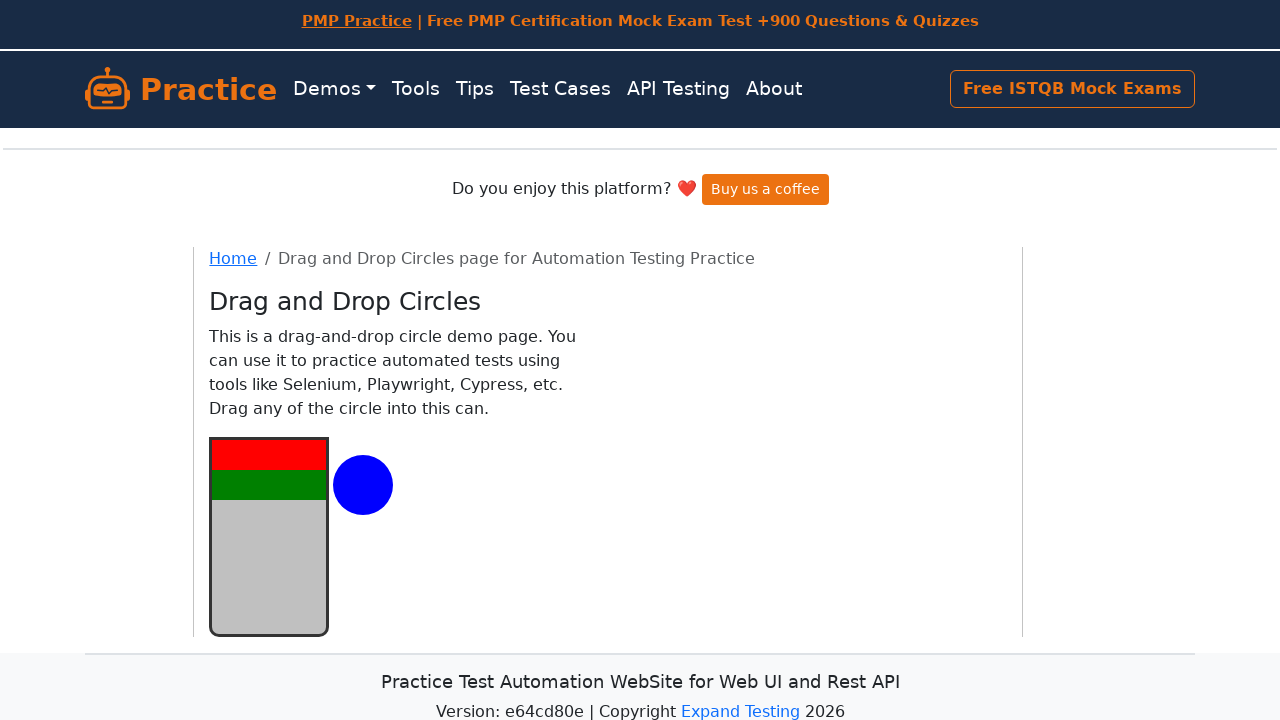

Dragged blue circle to target destination at (269, 536)
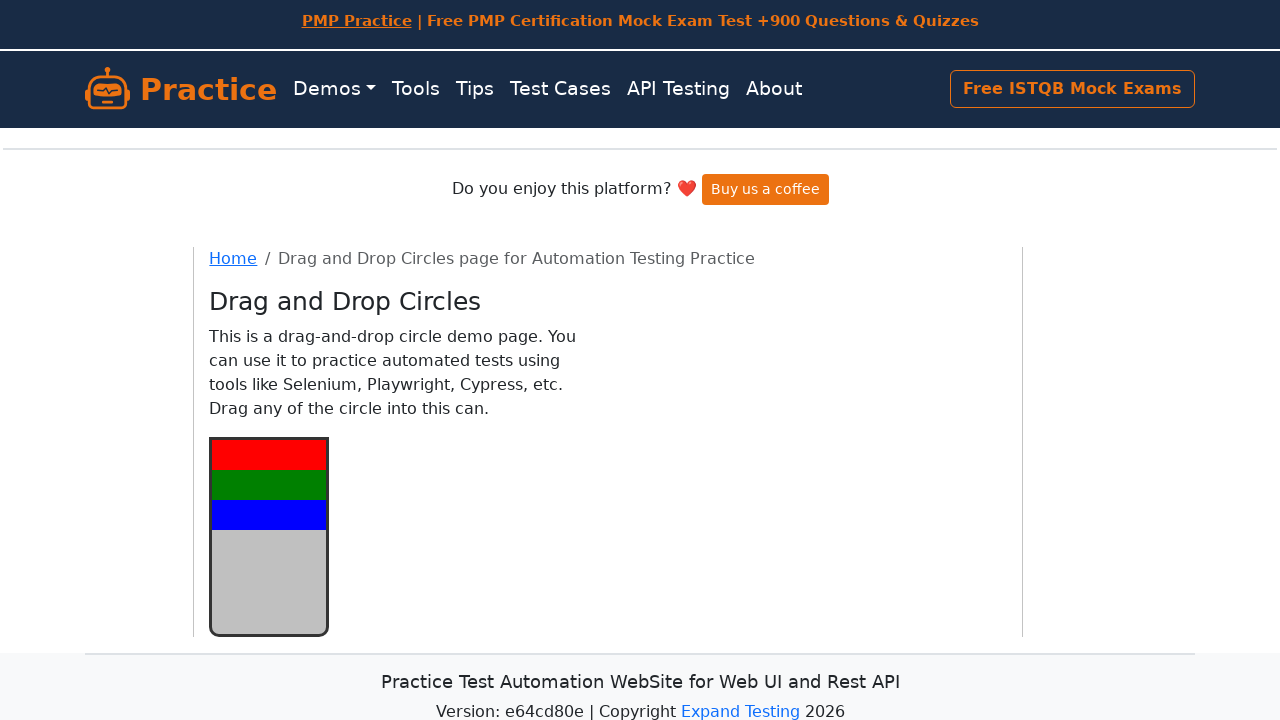

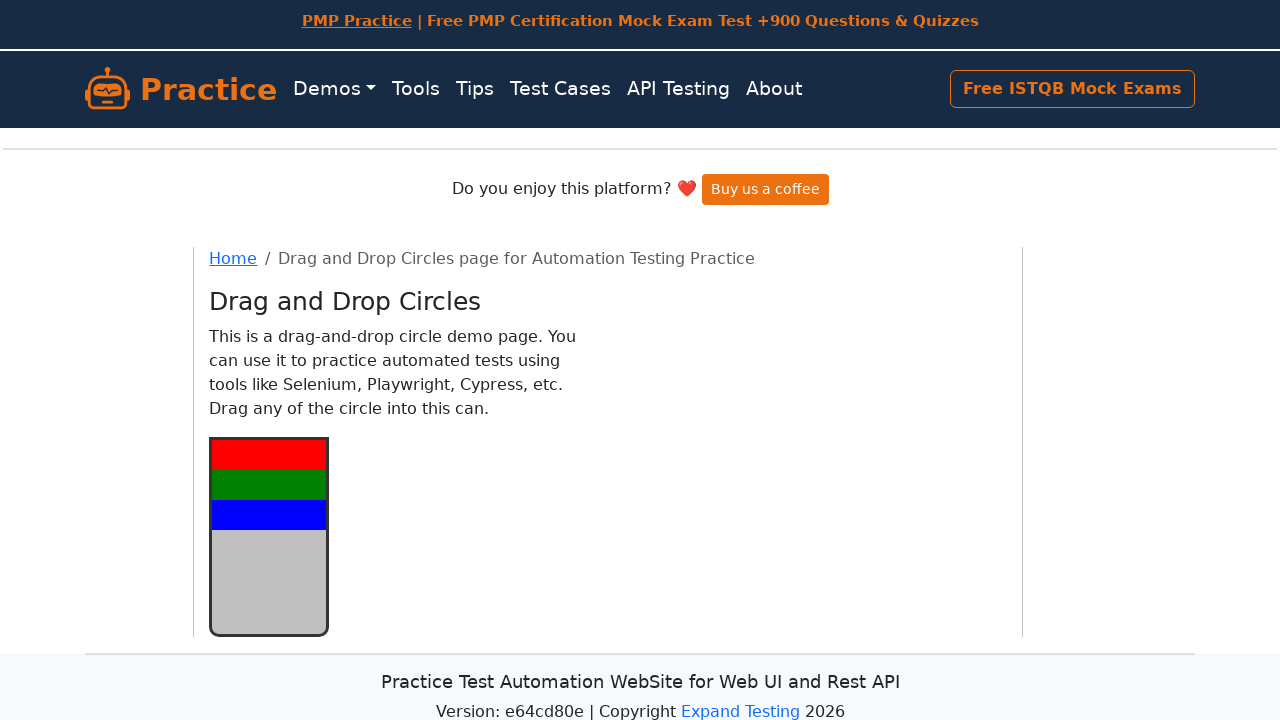